Tests page load performance by loading the homepage multiple times and verifying acceptable load times.

Starting URL: https://www.greggs.co.uk

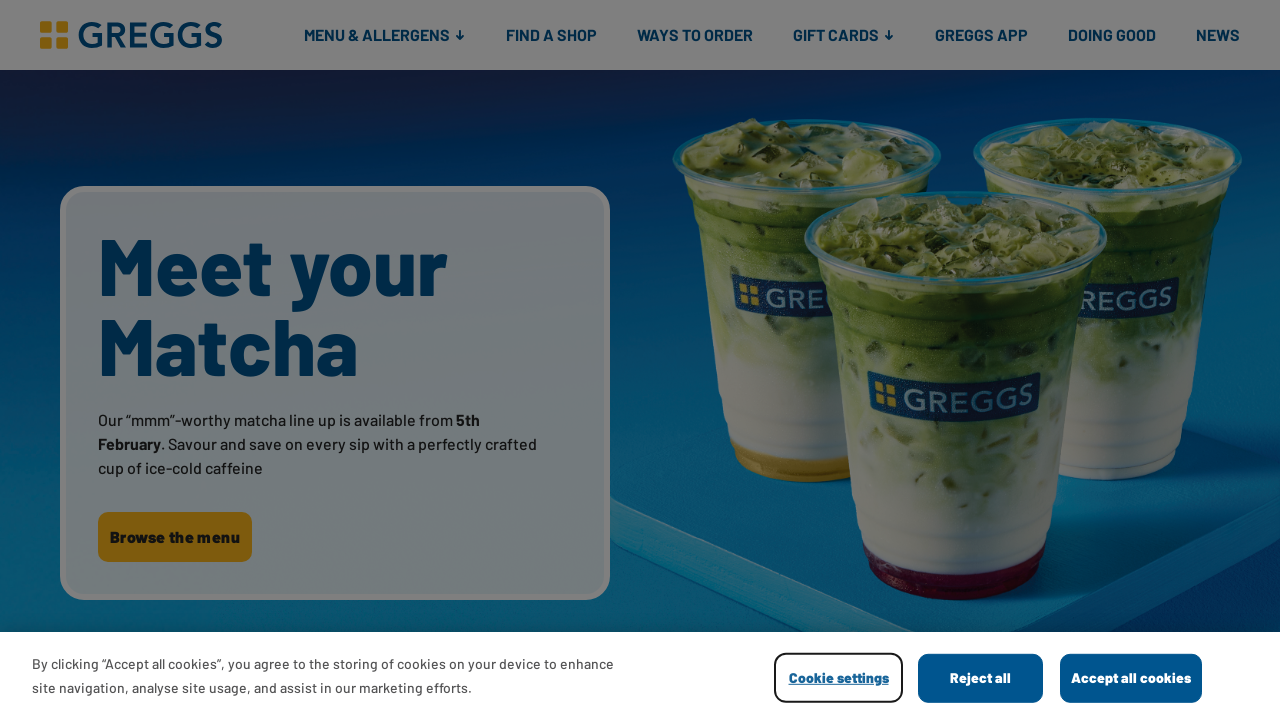

Navigated to Greggs homepage (iteration 1/3)
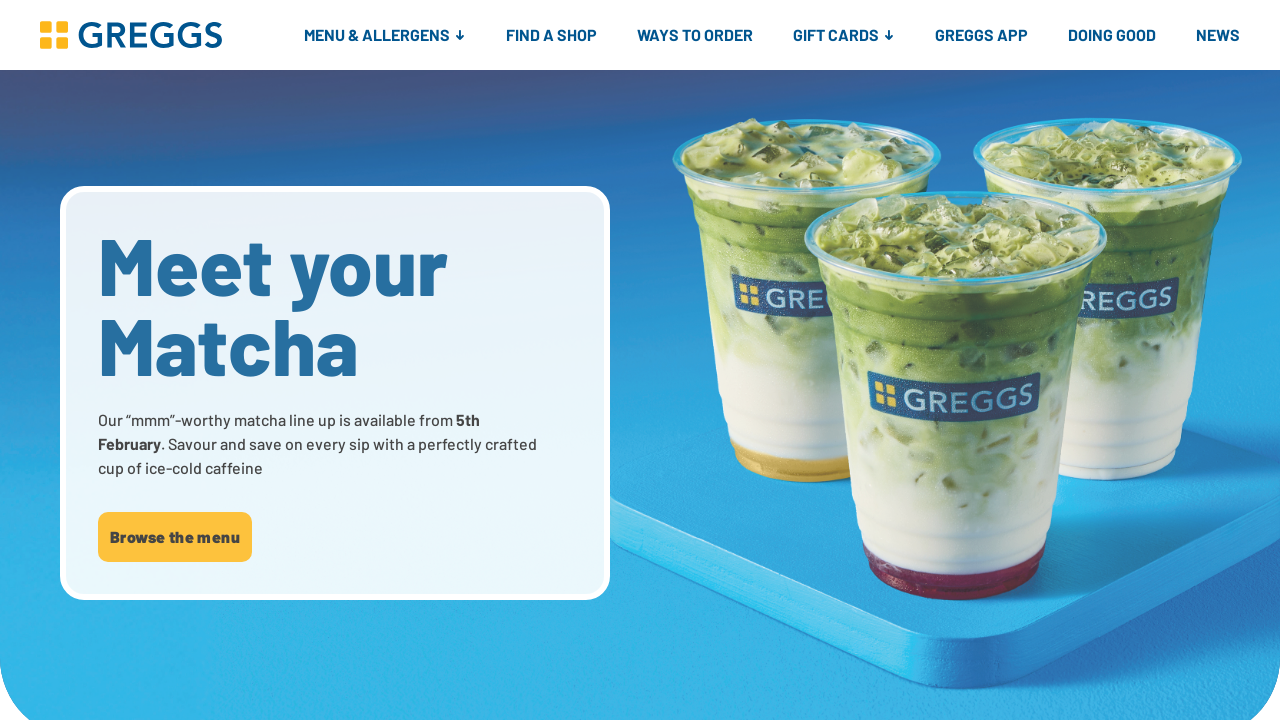

Waited for page DOM content to load
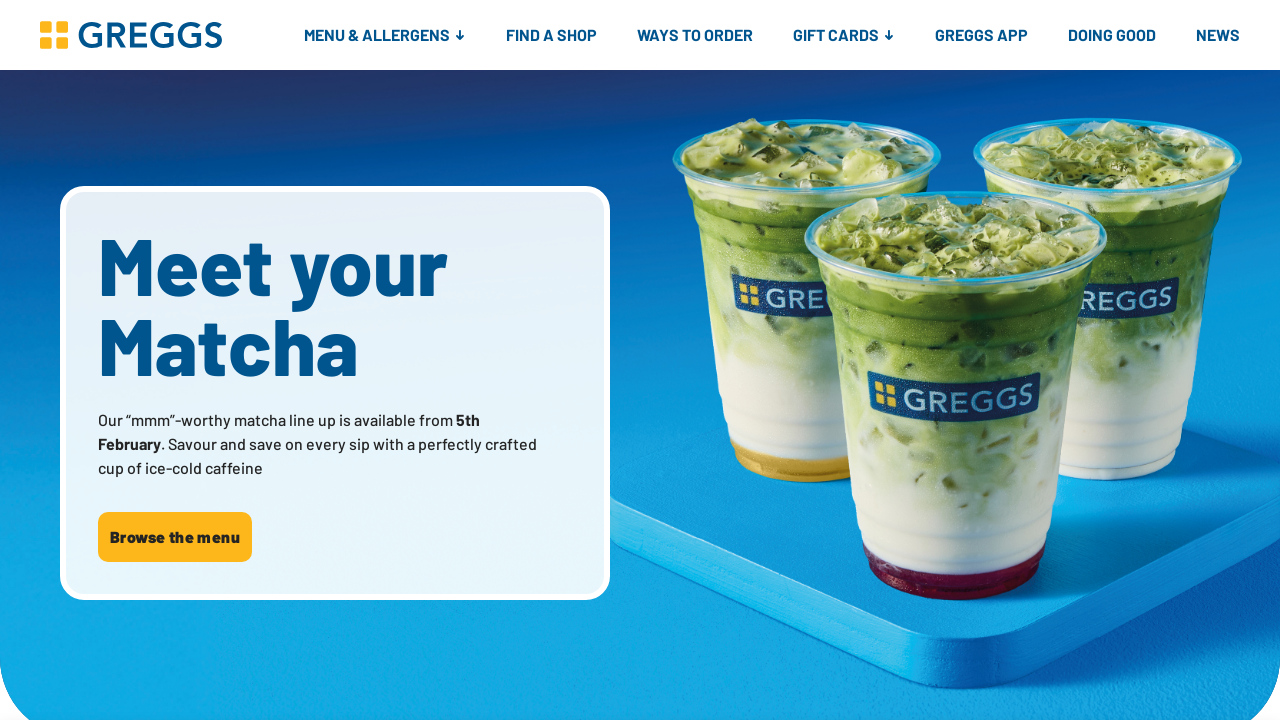

Paused 1 second between iterations (load time: 3533.33ms)
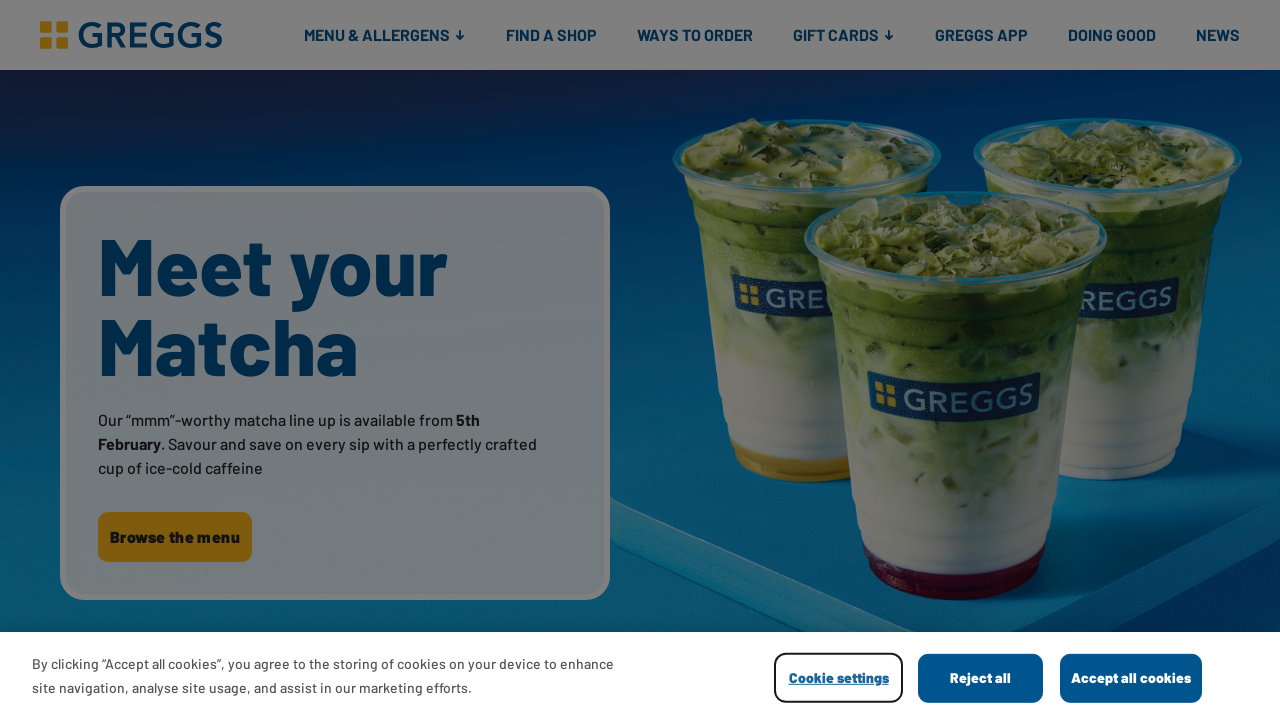

Navigated to Greggs homepage (iteration 2/3)
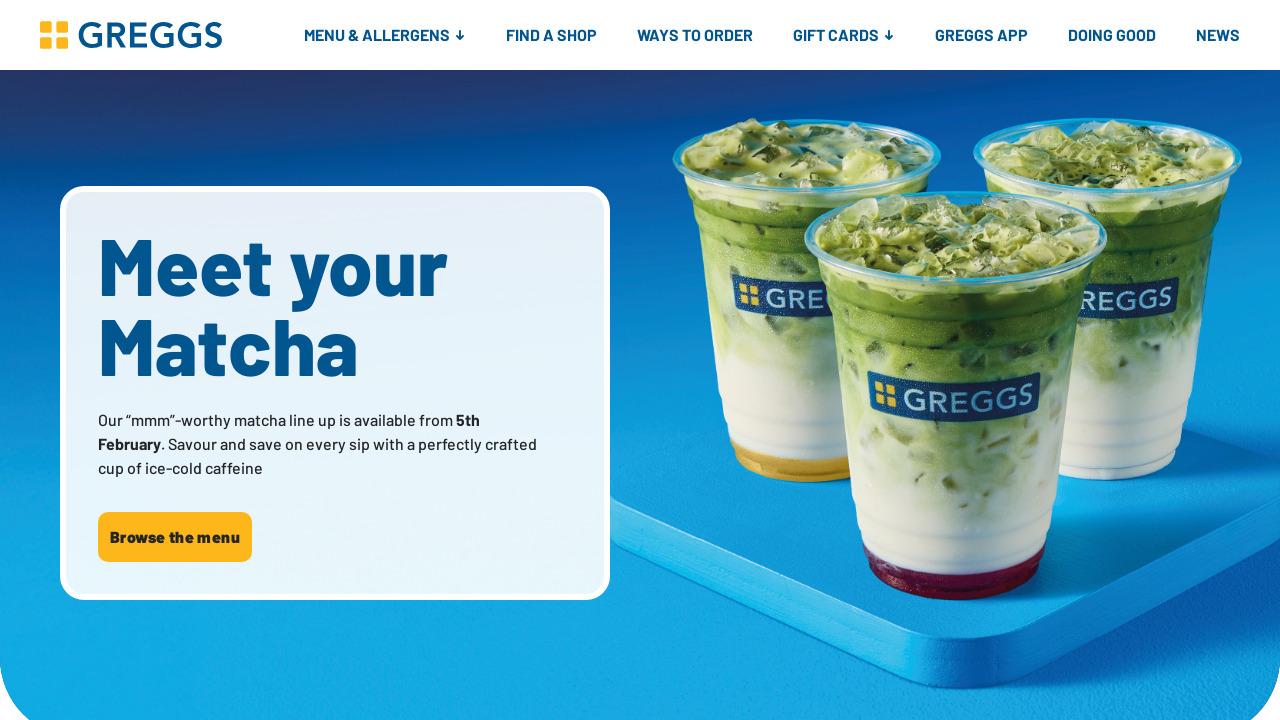

Waited for page DOM content to load
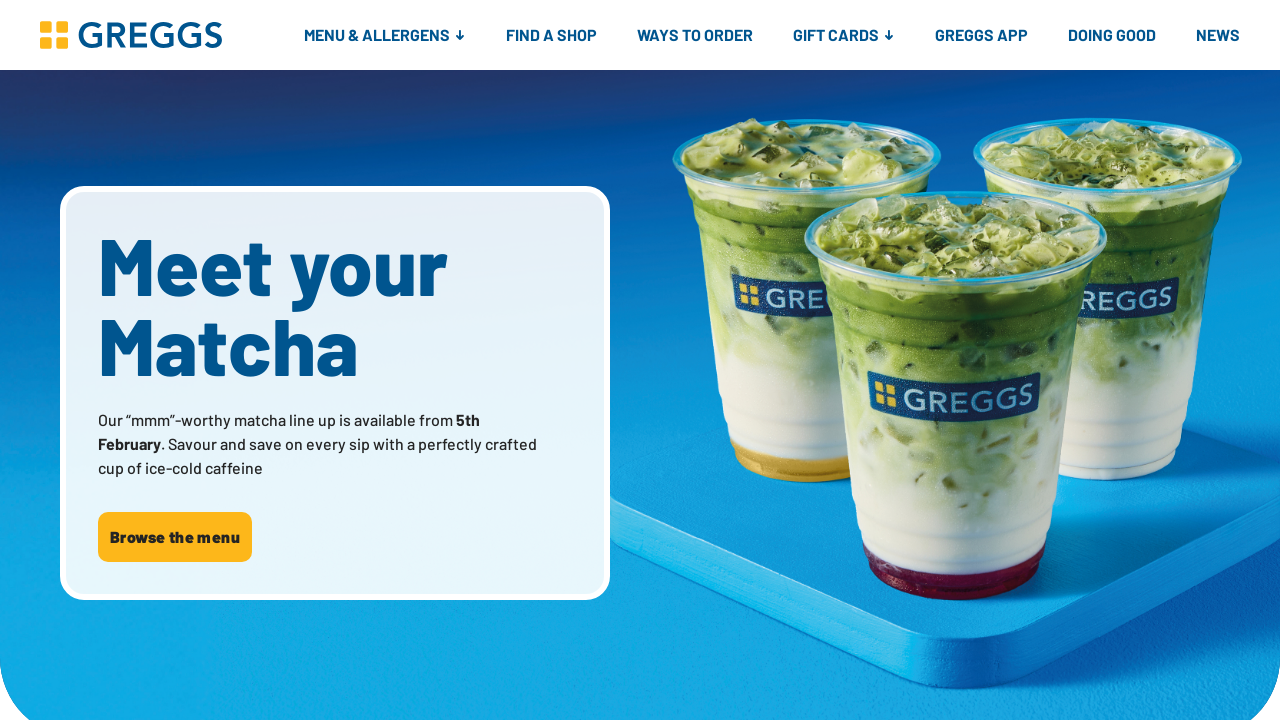

Paused 1 second between iterations (load time: 4083.64ms)
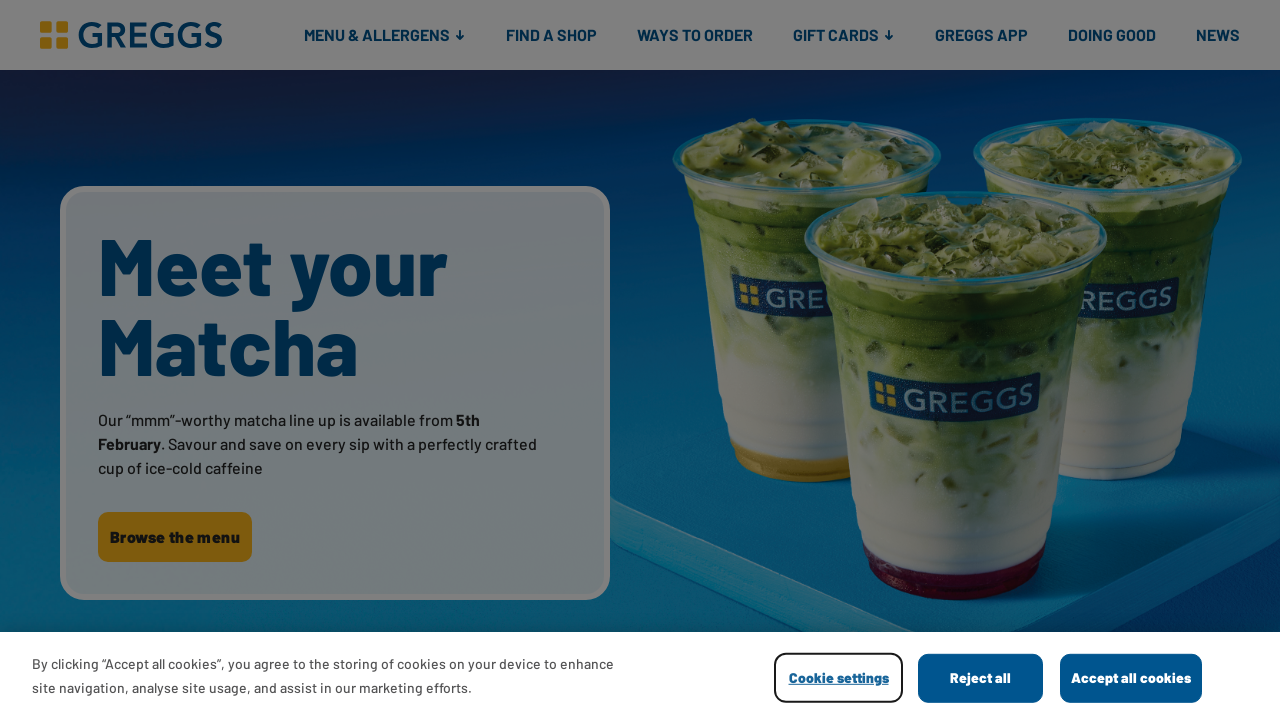

Navigated to Greggs homepage (iteration 3/3)
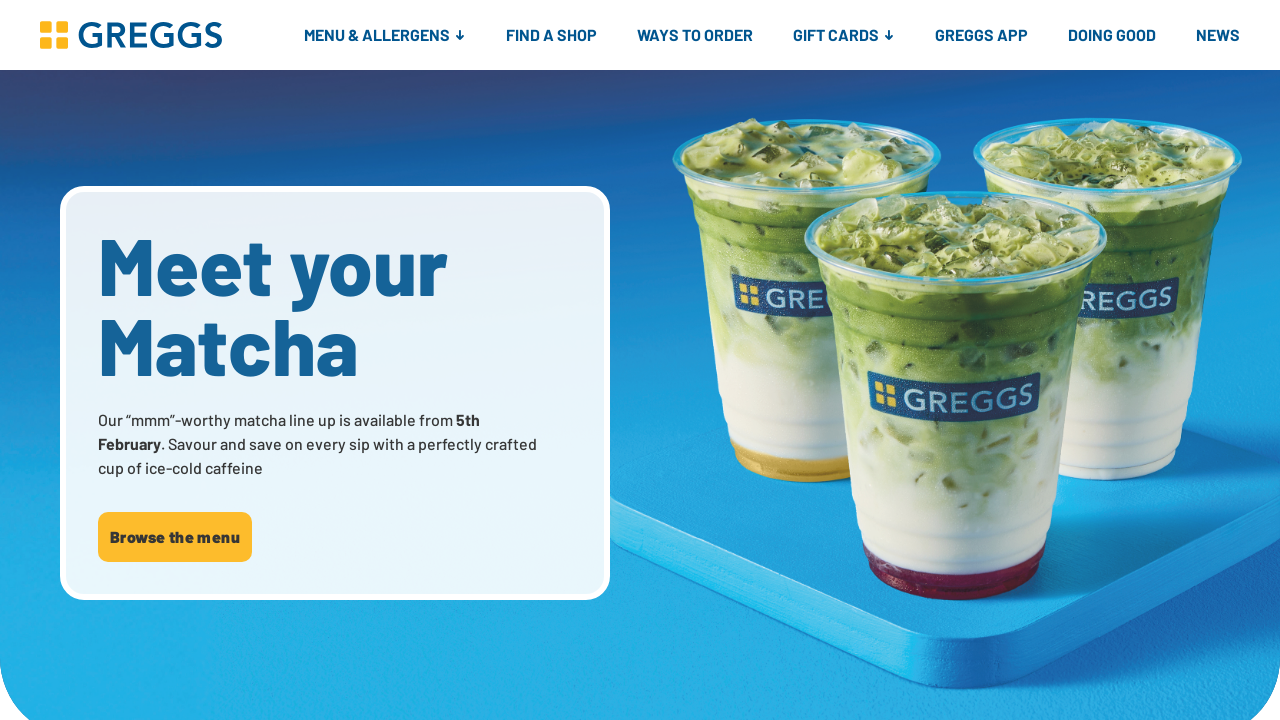

Waited for page DOM content to load
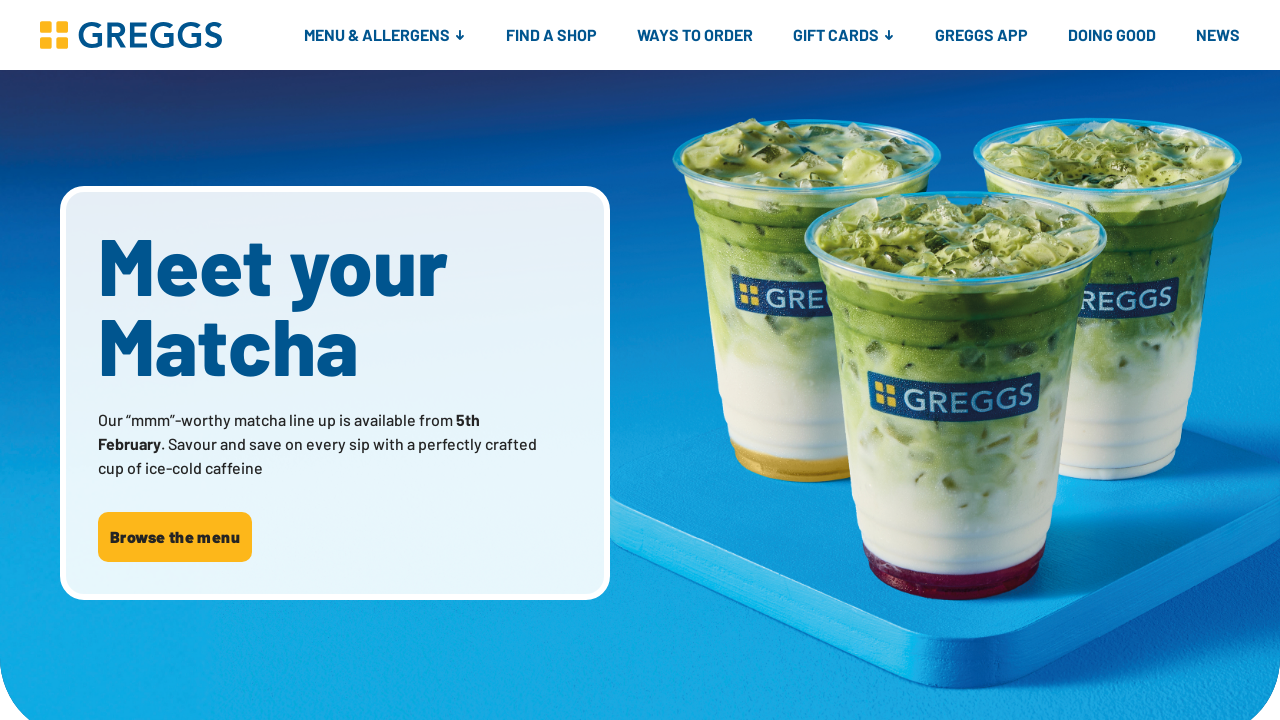

Paused 1 second between iterations (load time: 3802.97ms)
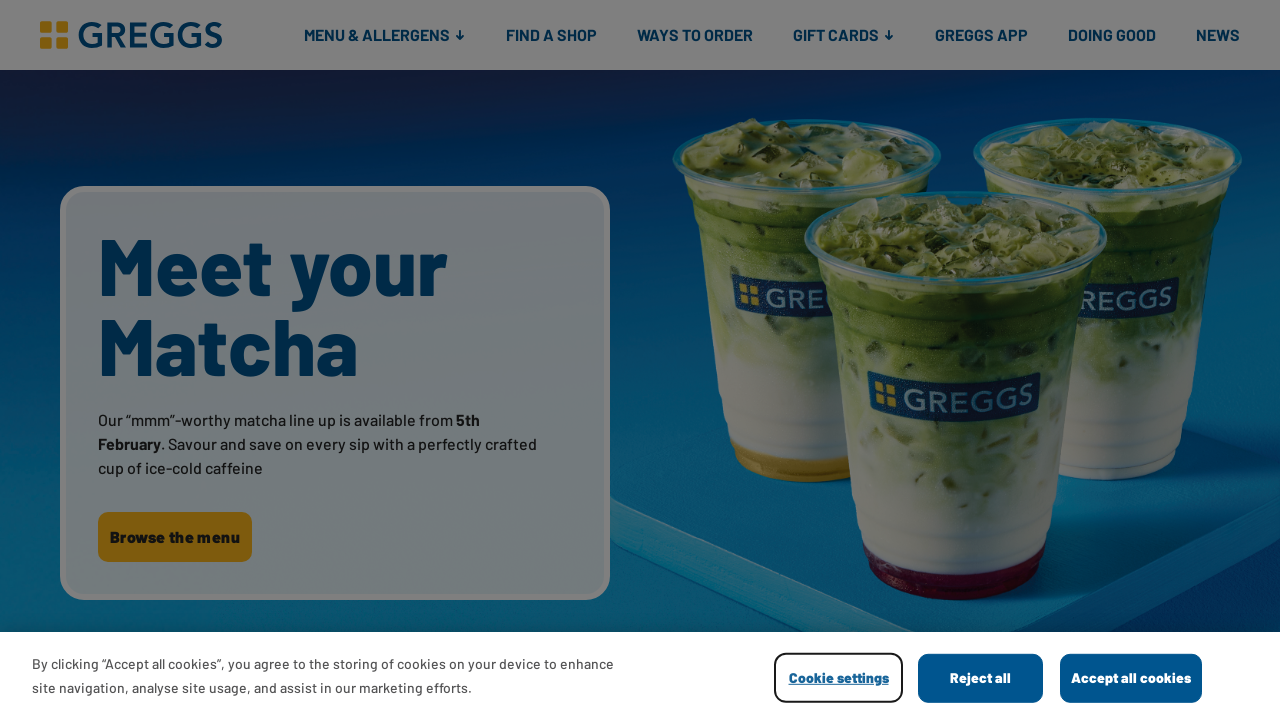

Calculated average load time: 3806.65ms across 3 iterations
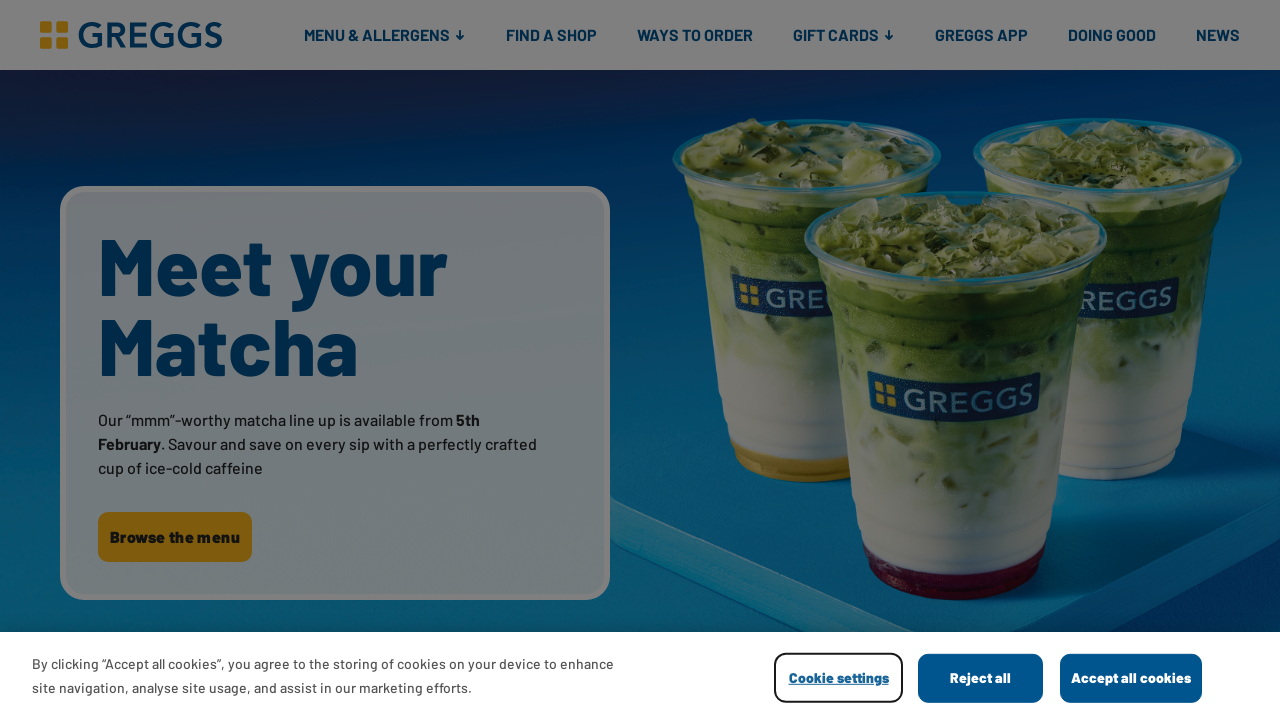

Performance assertion passed: average load time 3806.65ms is under 15000ms threshold
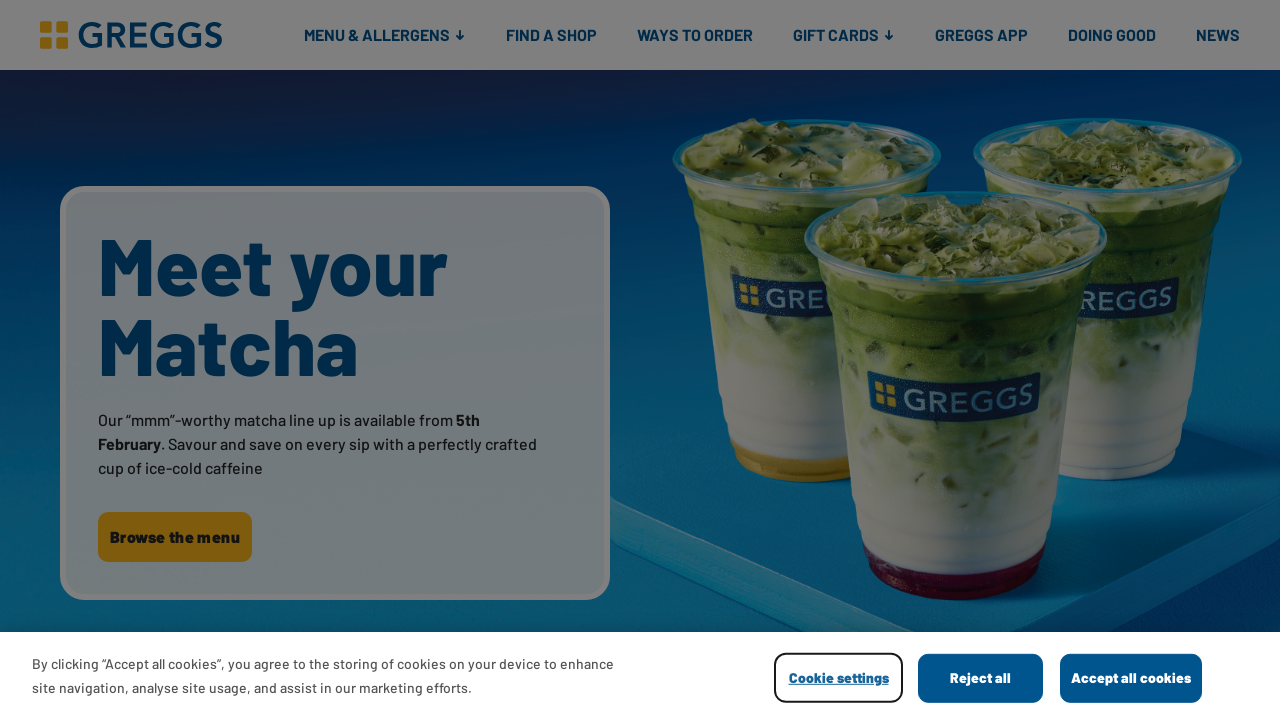

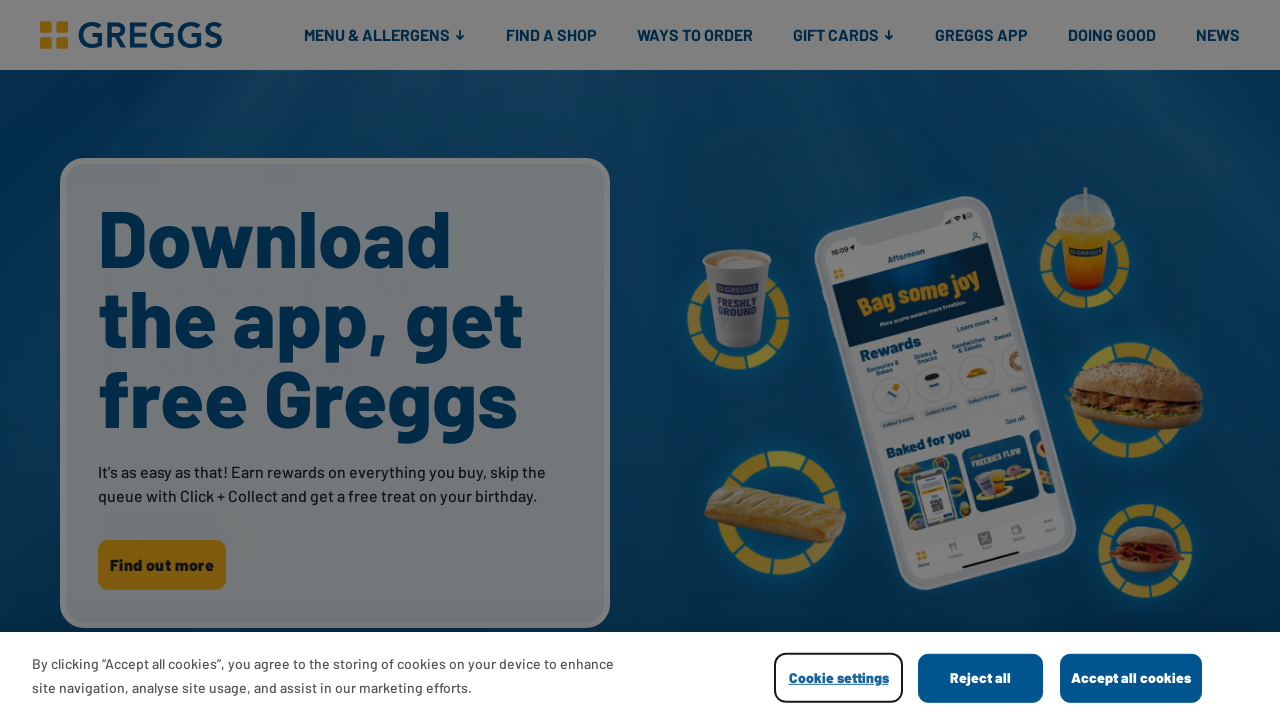